Navigates to Hepsiburada website to verify the site loads successfully

Starting URL: https://hepsiburada.com

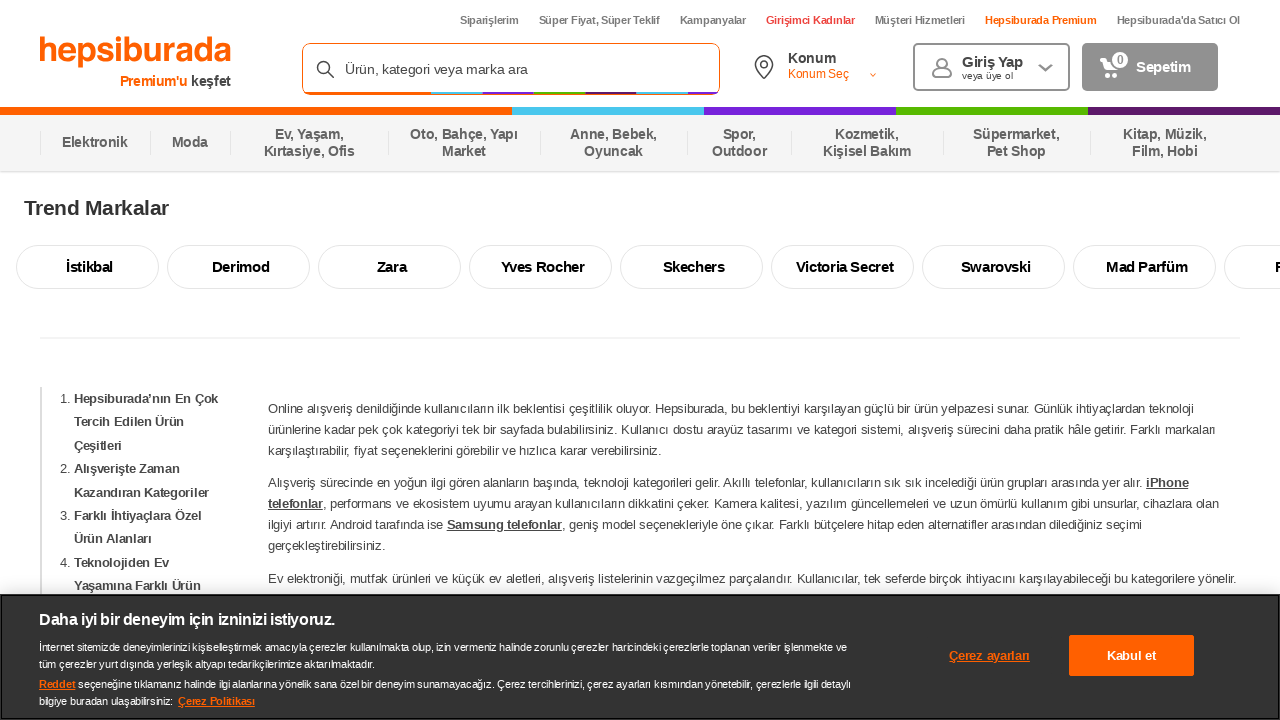

Navigated to Hepsiburada website
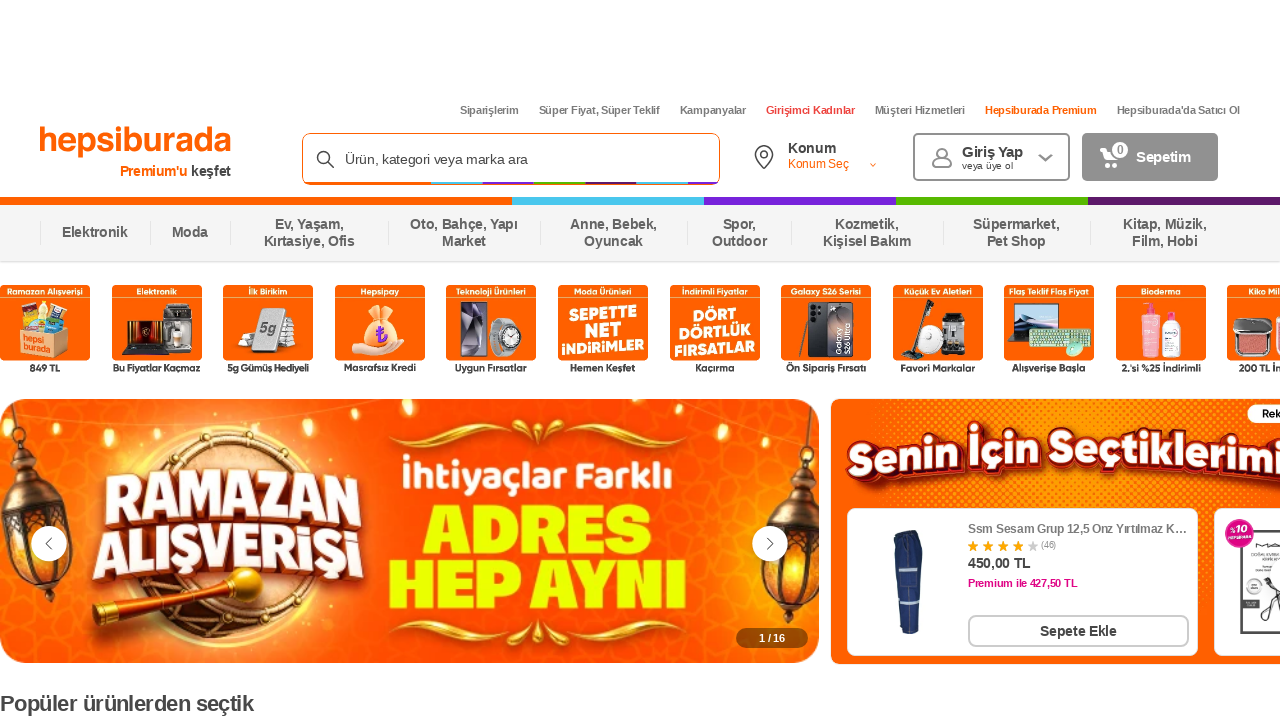

Waited for page to load completely
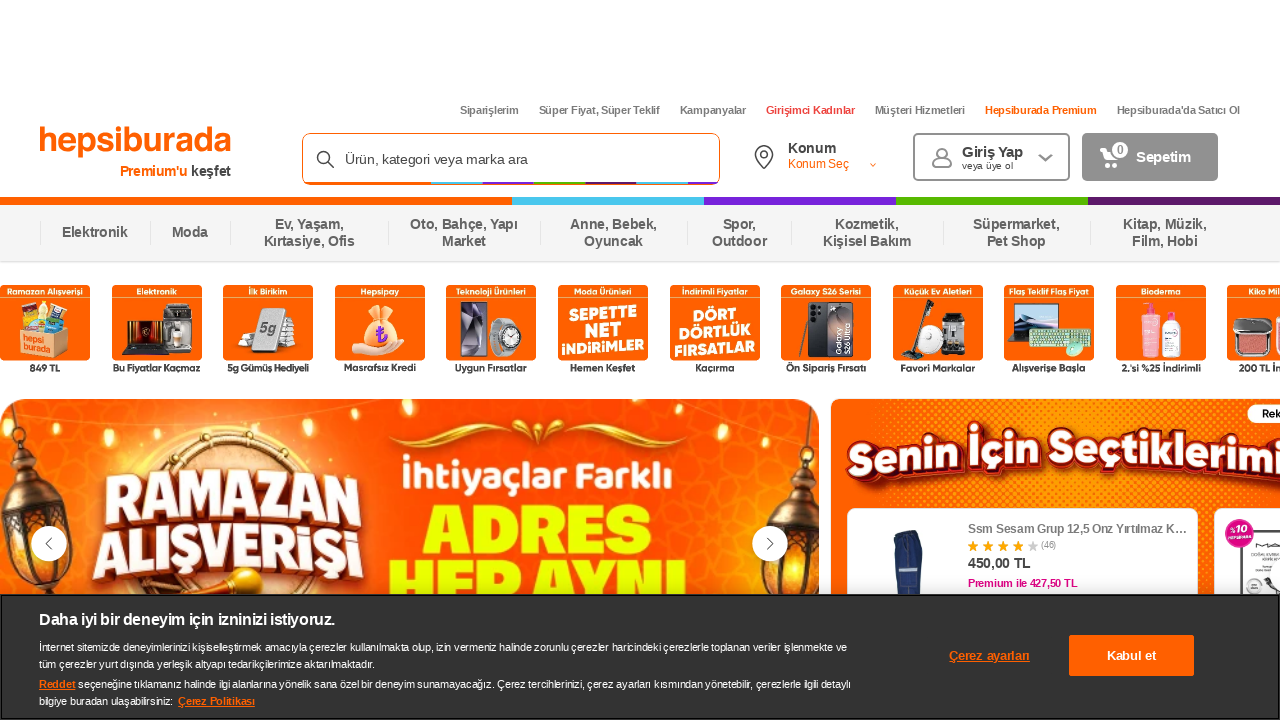

Verified page title exists - site loaded successfully
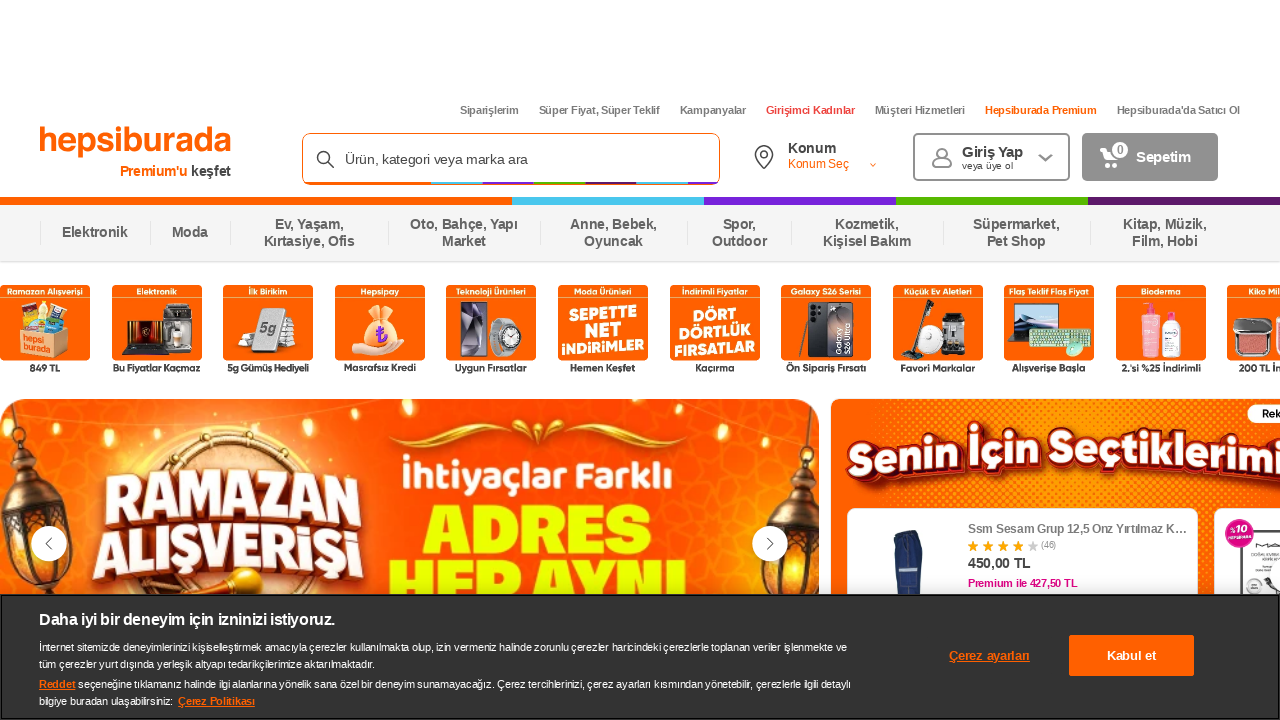

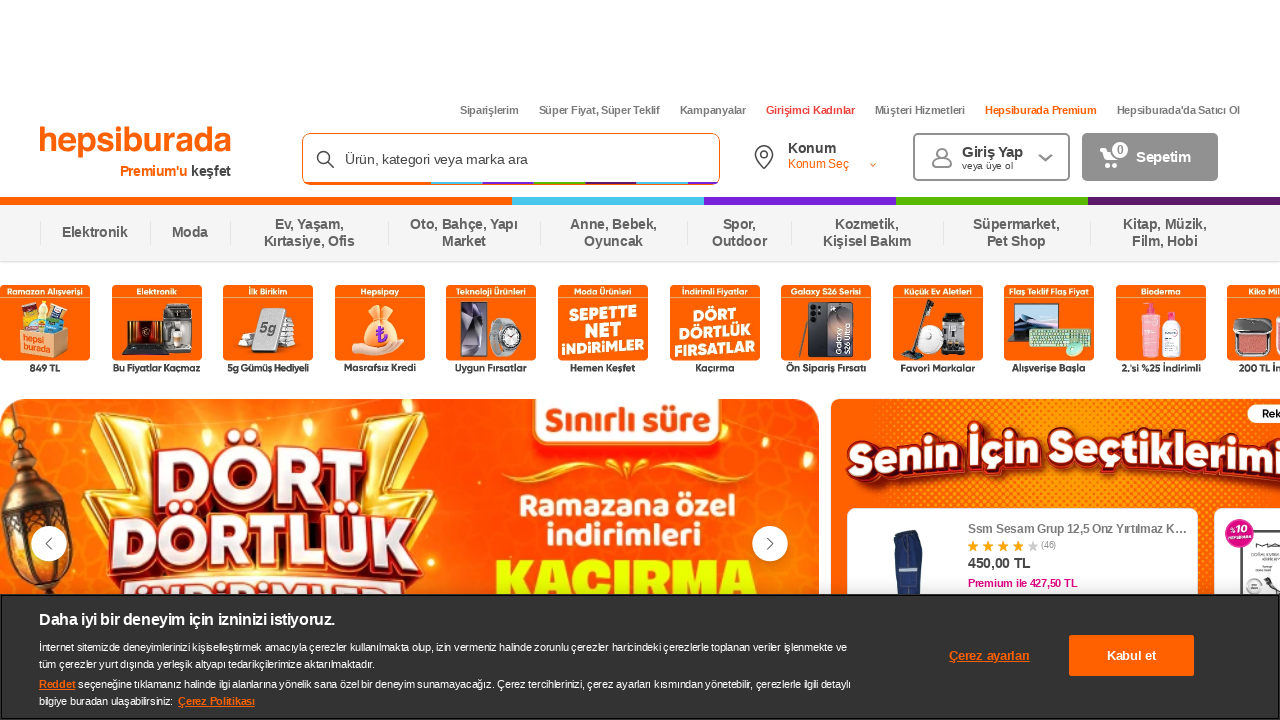